Tests the DevExpress list editor demo by selecting multiple items from a list and moving them to another list using the move button

Starting URL: https://demos.devexpress.com/ASPxEditorsDemos/ListEditors/MovingItems.aspx

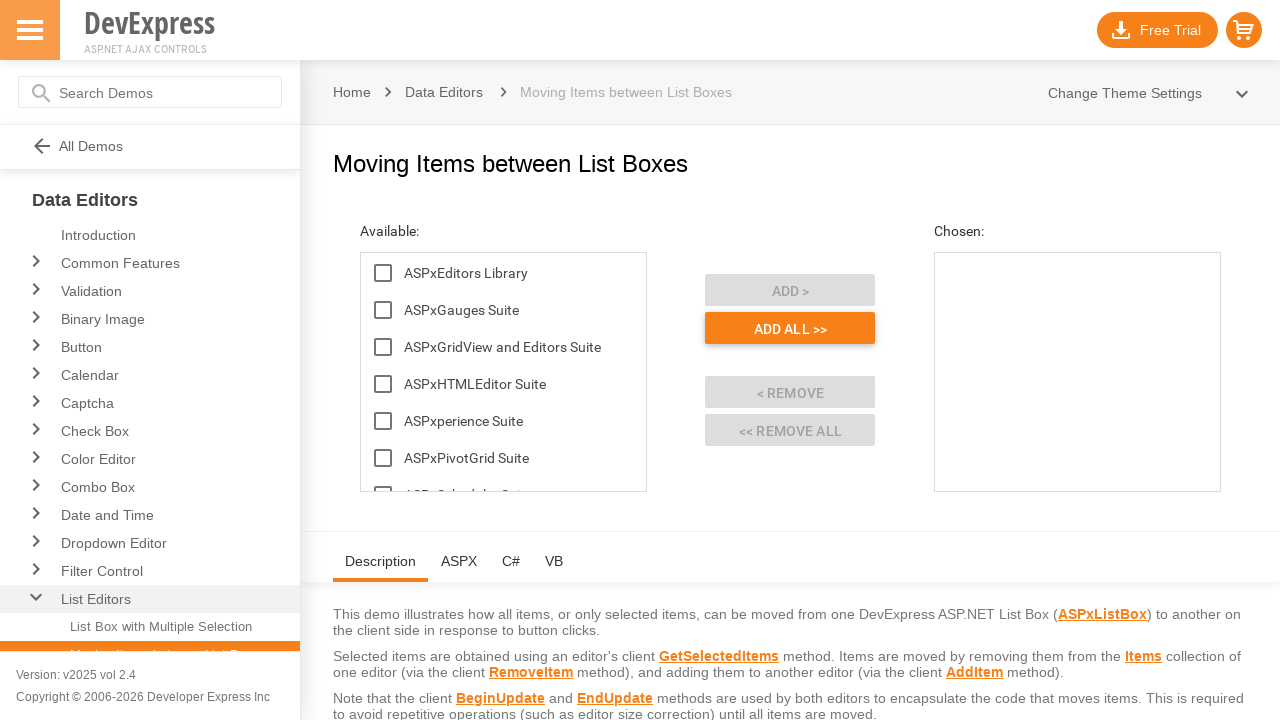

Waited for available list to load
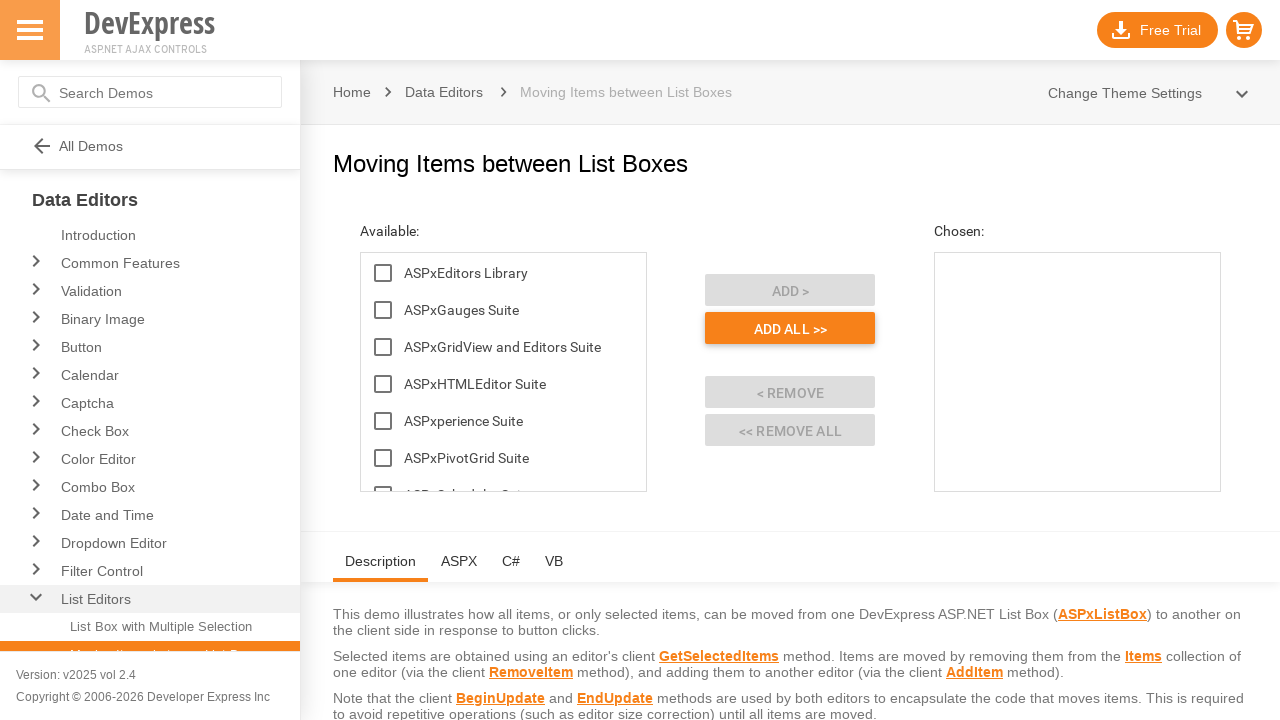

Clicked move button to transfer selected items to the right list at (790, 291) on #ContentHolder_btnMoveSelectedItemsToRight_CD span
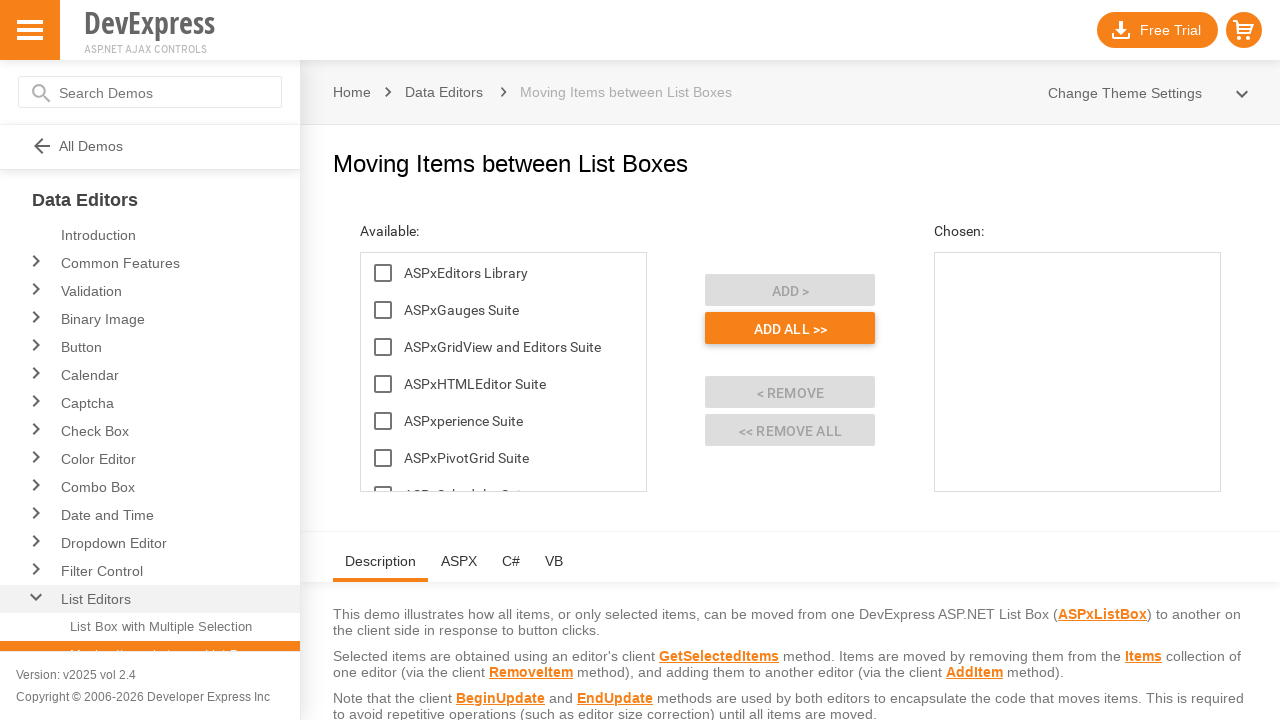

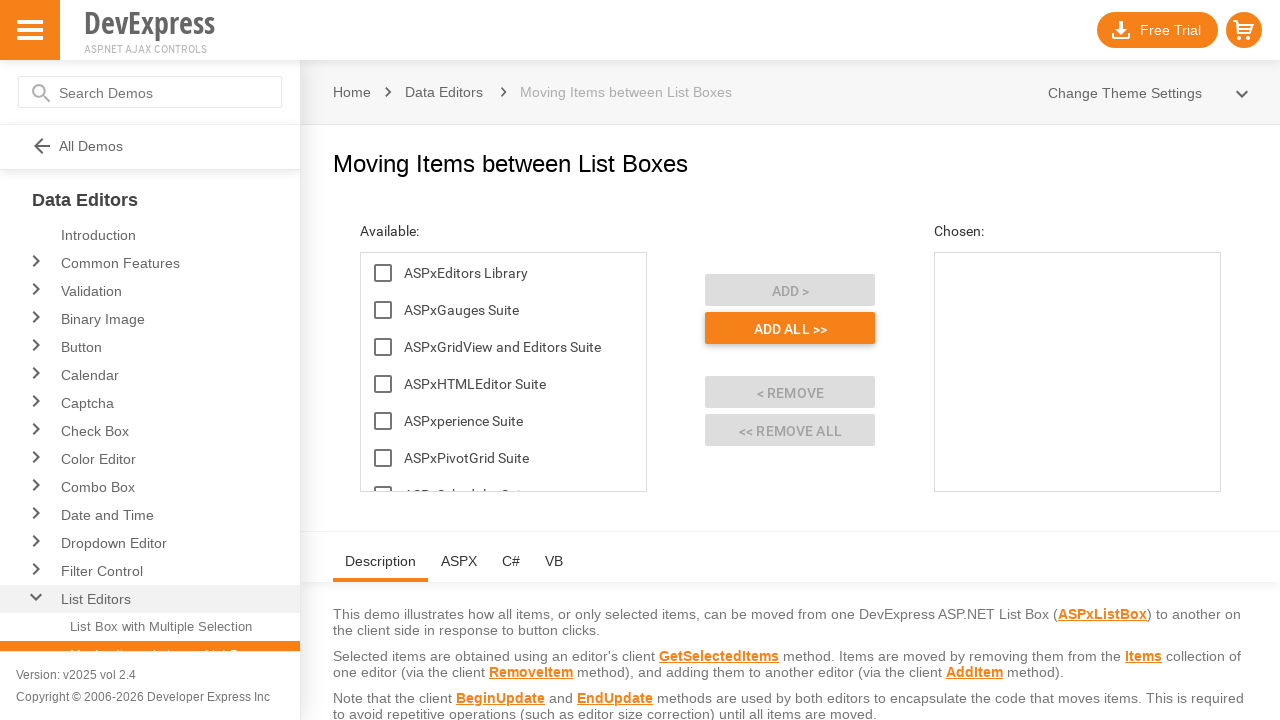